Tests that the Playwright homepage has "Playwright" in the title and contains a "Get started" link that navigates to the intro documentation page

Starting URL: https://playwright.dev

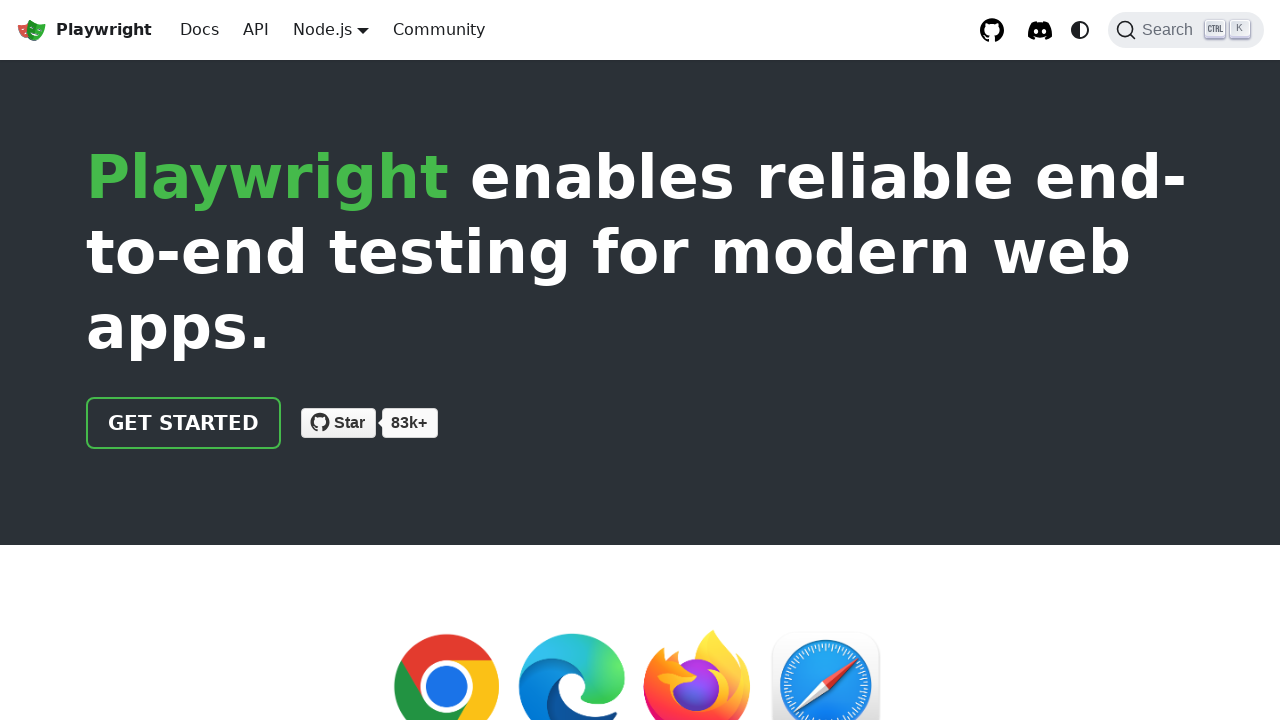

Verified page title contains 'Playwright'
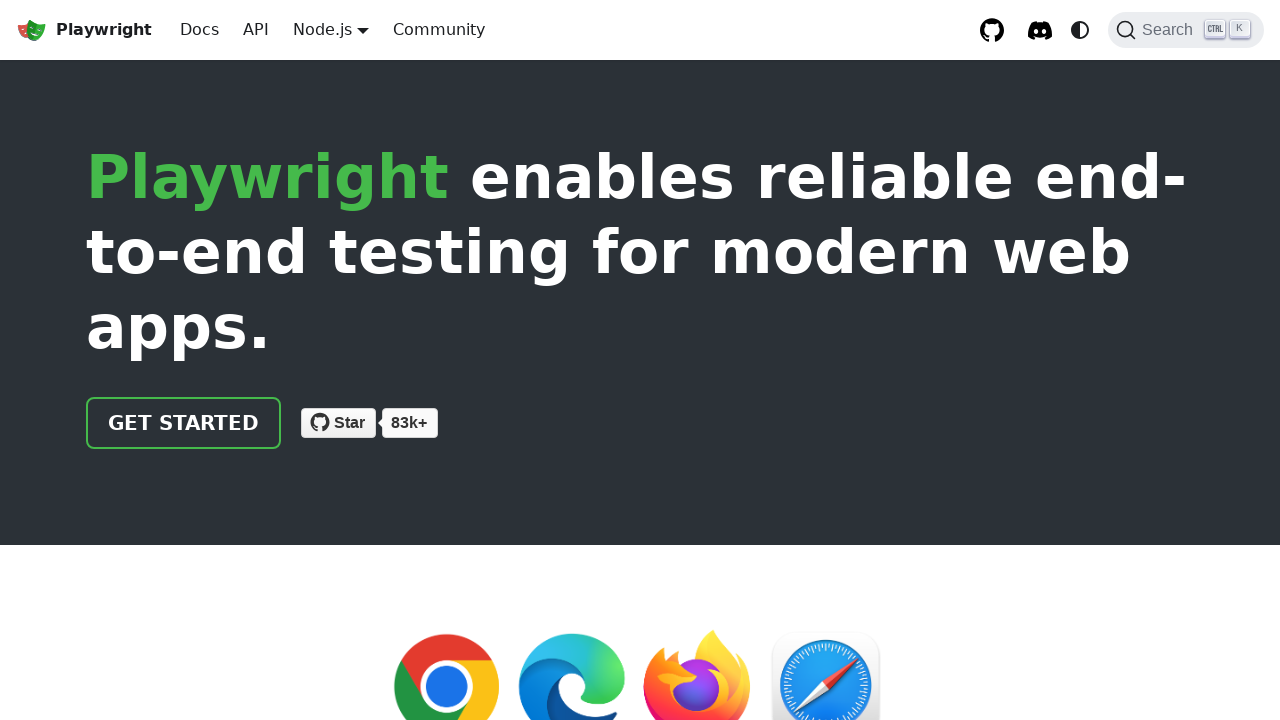

Located 'Get started' link element
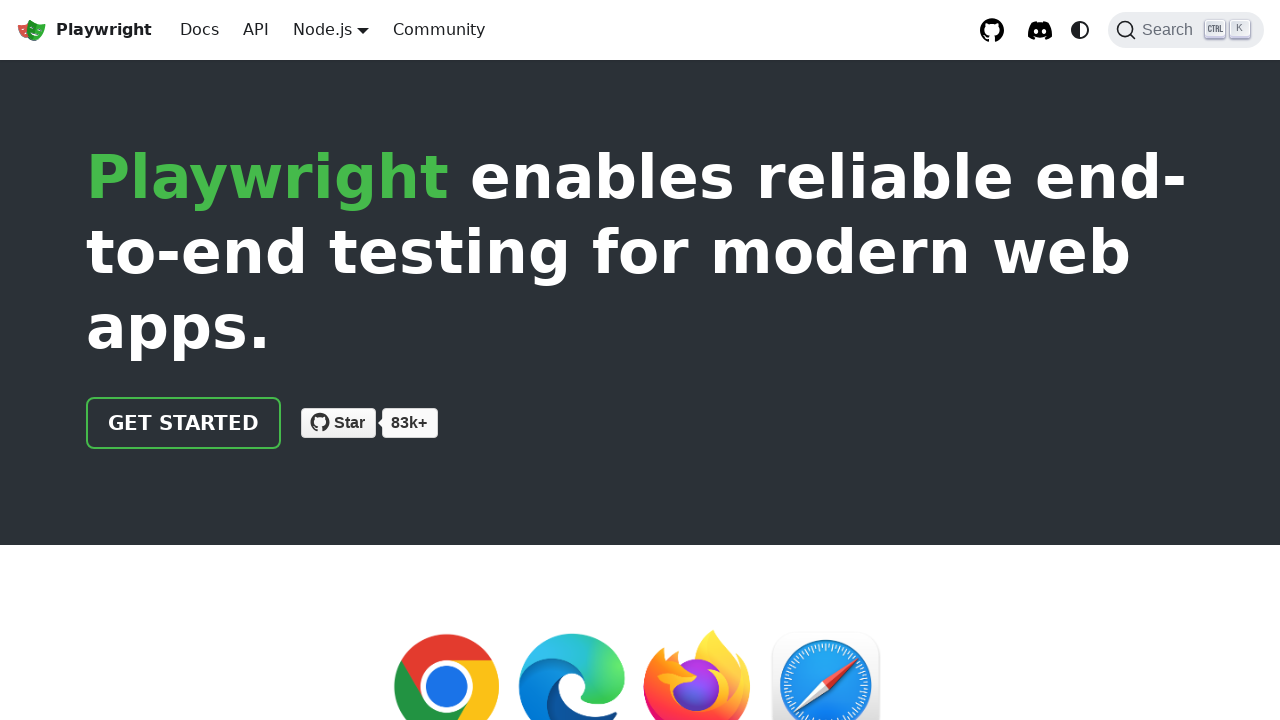

Verified 'Get started' link has href='/docs/intro'
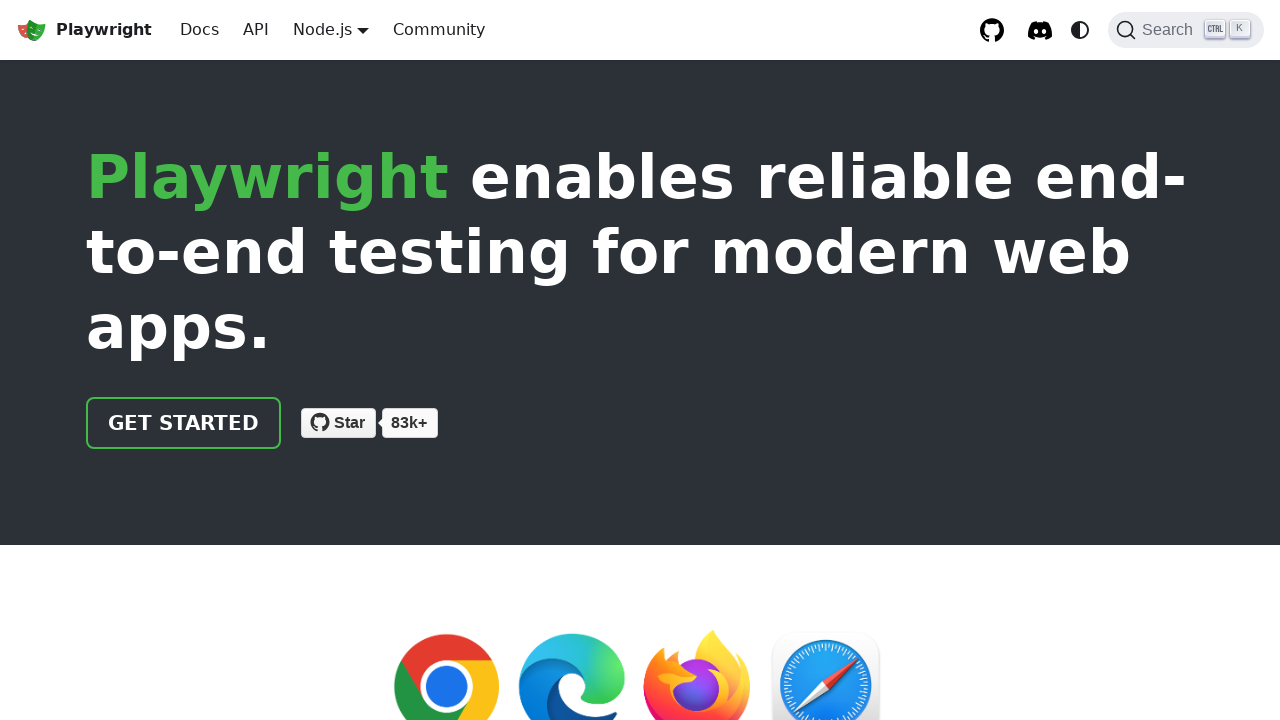

Clicked 'Get started' link to navigate to intro page at (184, 423) on internal:role=link[name="Get started"i]
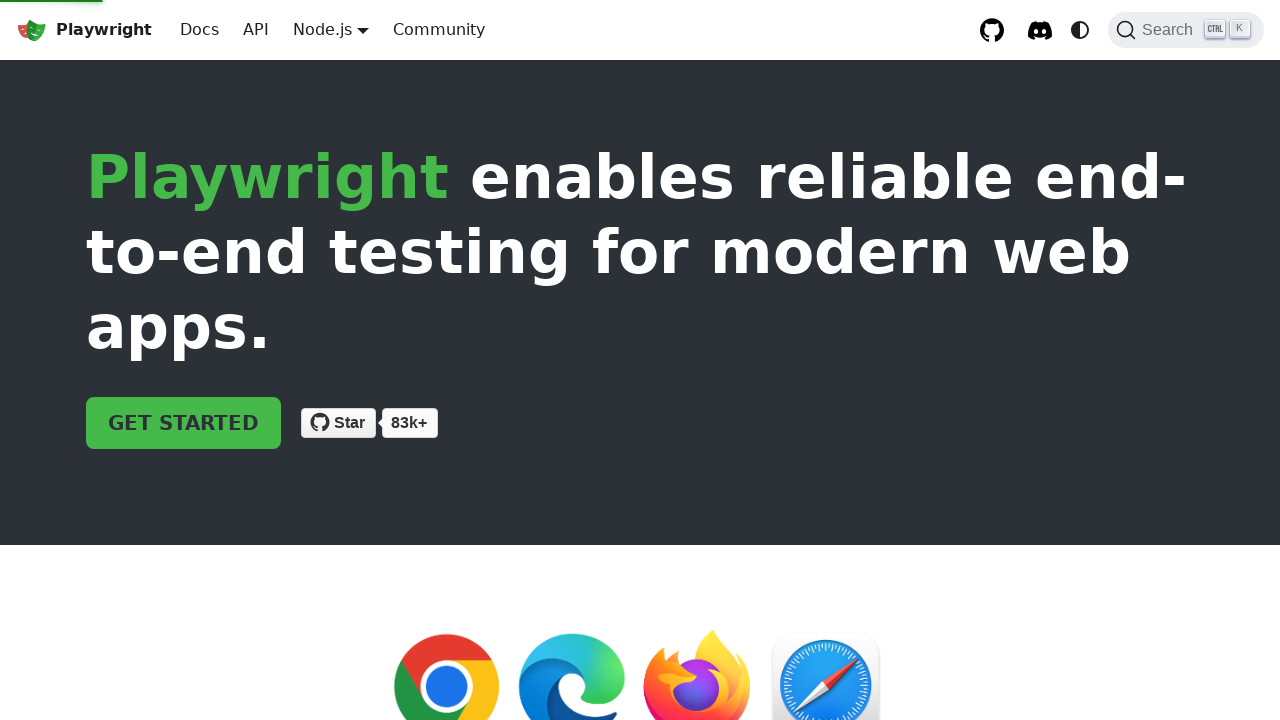

Verified navigation to intro documentation page (URL contains 'intro')
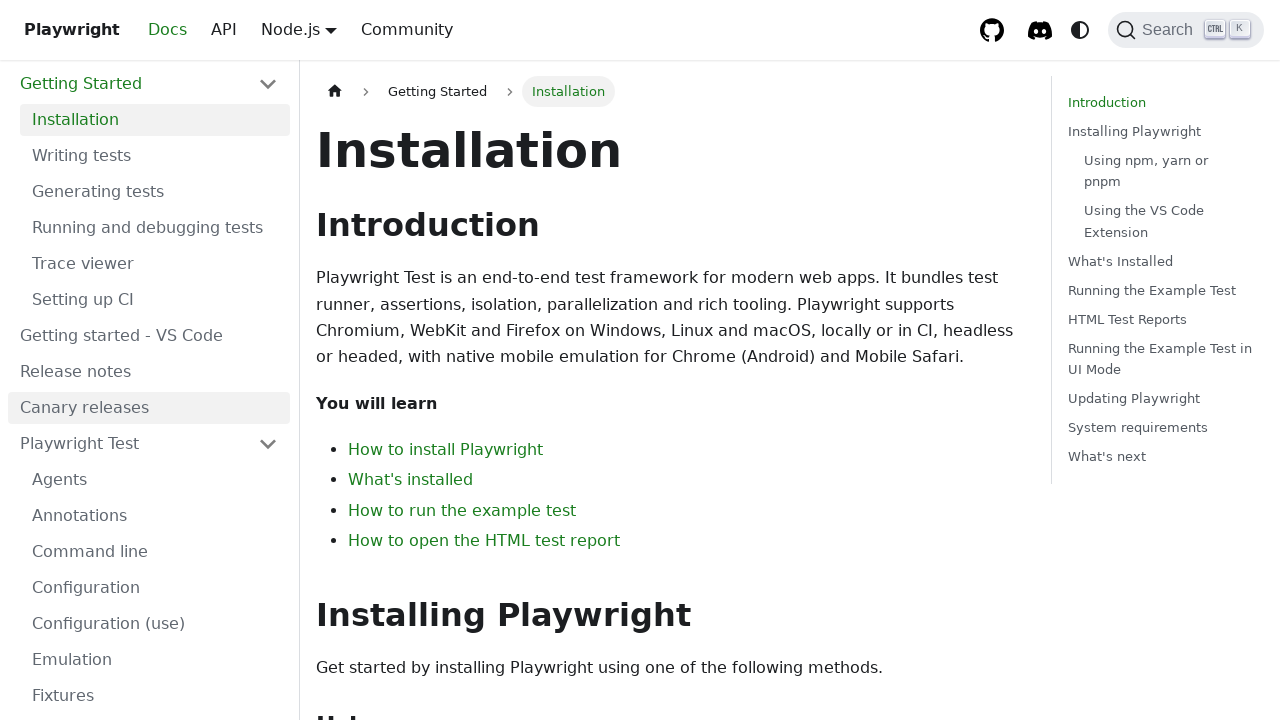

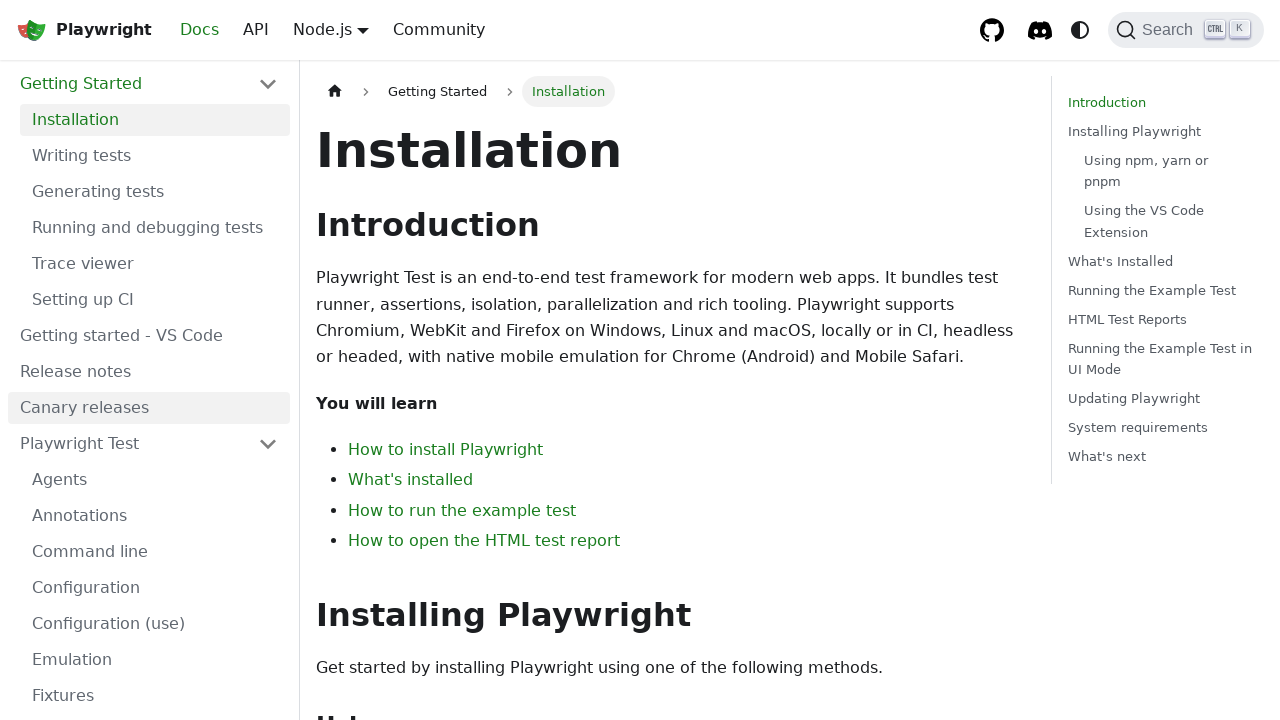